Tests the ability to click the "Make Appointment" button on the CURA Healthcare demo site homepage.

Starting URL: https://katalon-demo-cura.herokuapp.com/

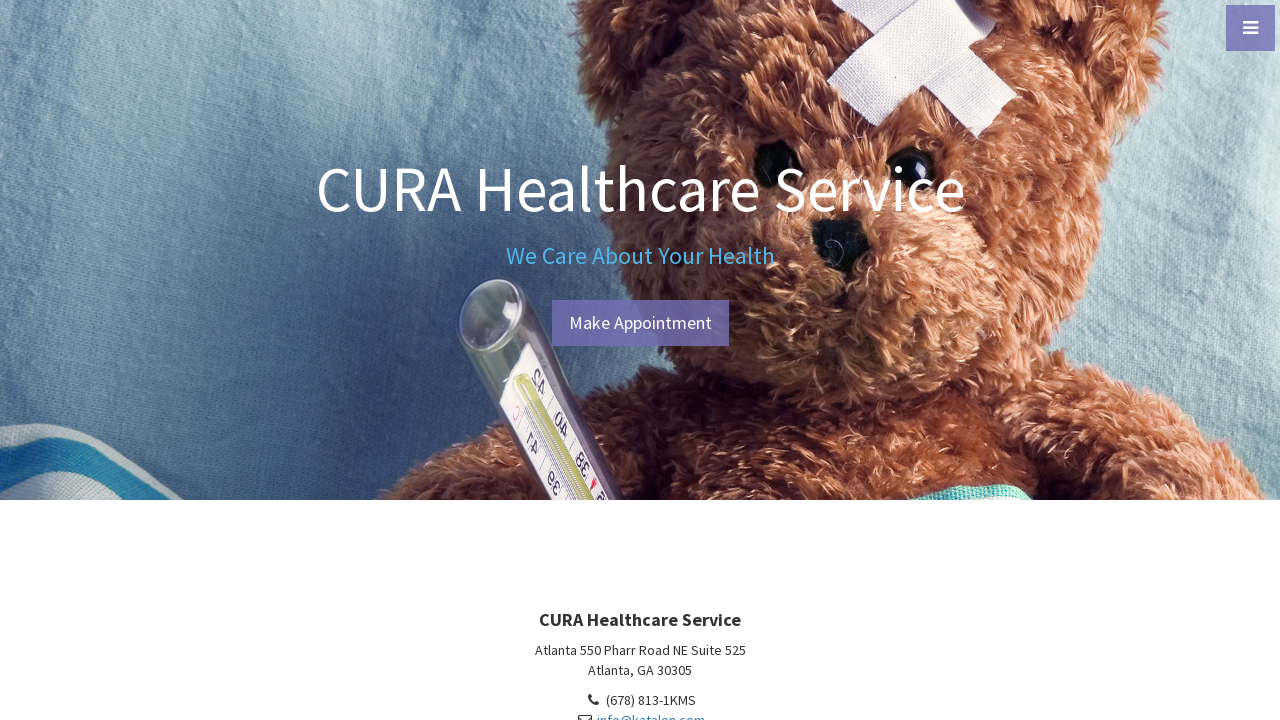

Navigated to CURA Healthcare demo site homepage
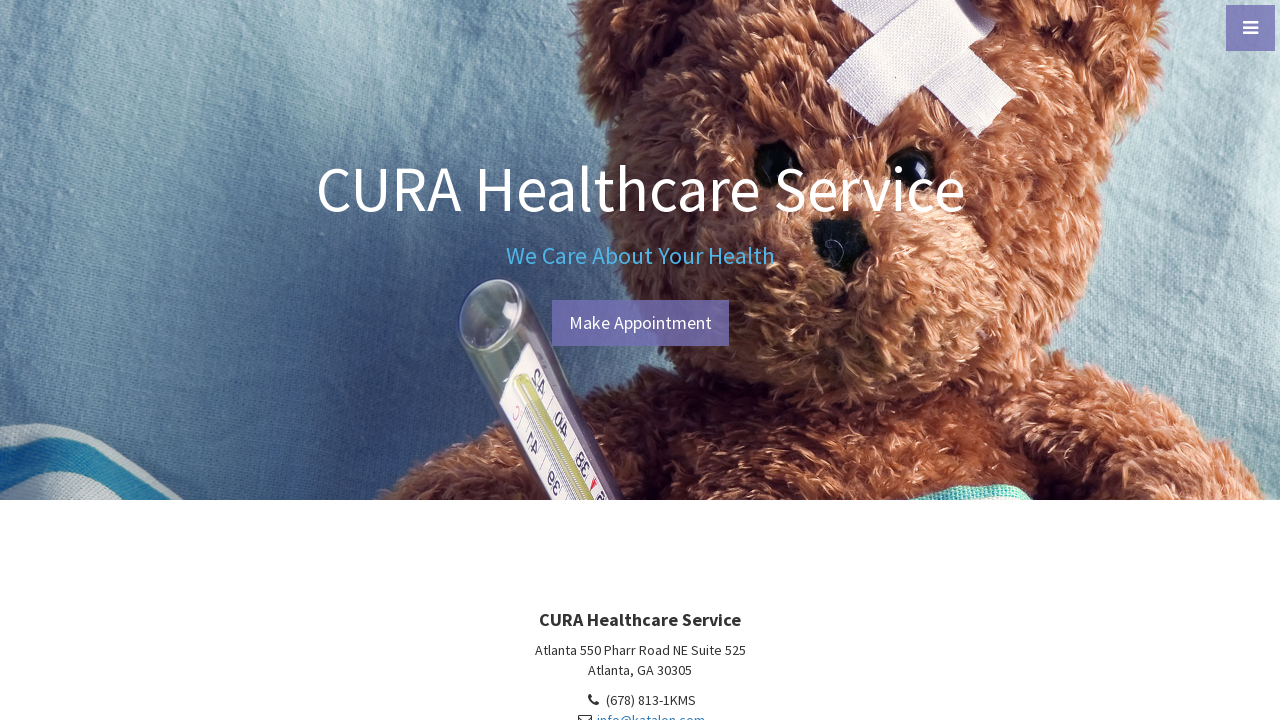

Clicked the Make Appointment button at (640, 323) on a#btn-make-appointment
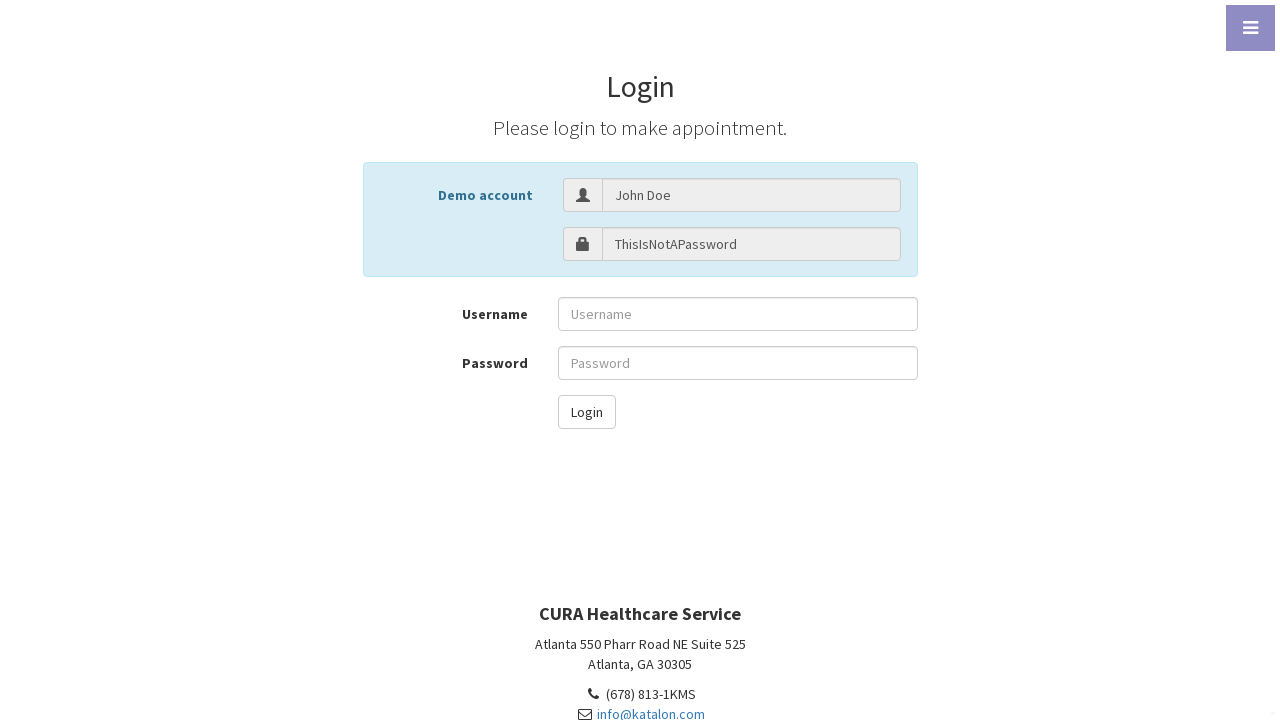

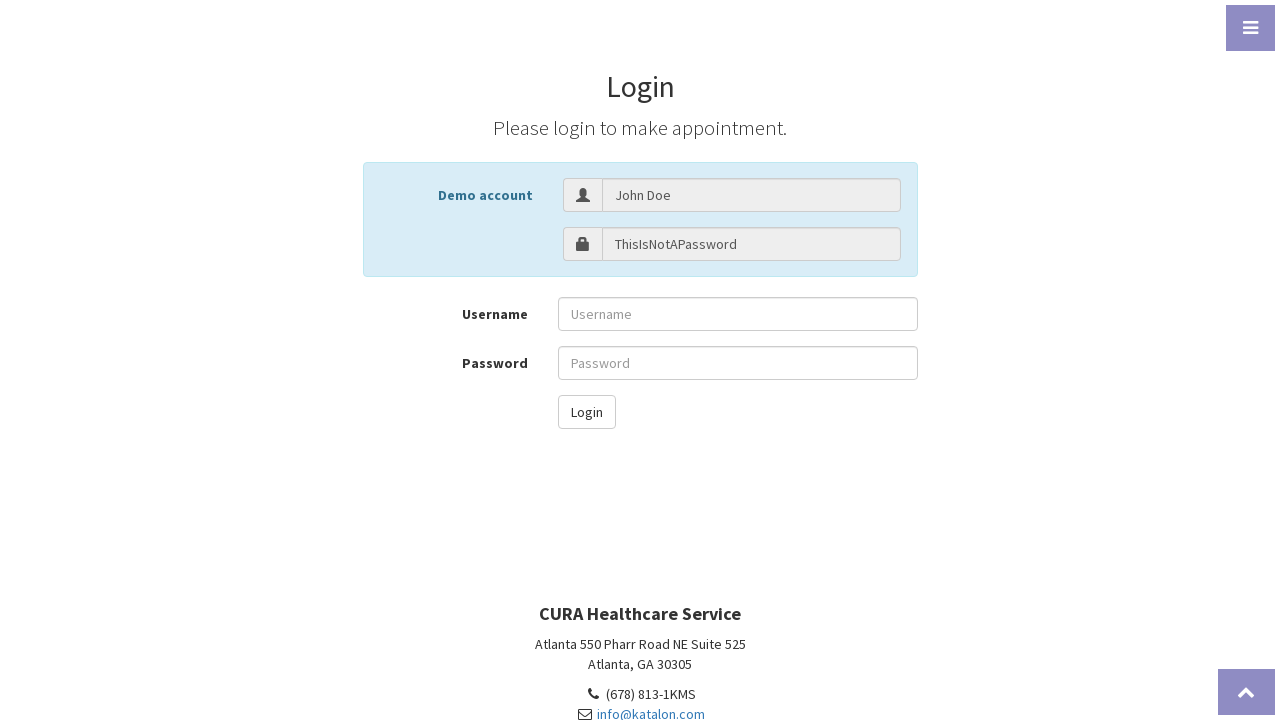